Tests dropdown functionality by clicking on the Dropdown link and selecting an option from a dropdown menu

Starting URL: https://practice.cydeo.com/

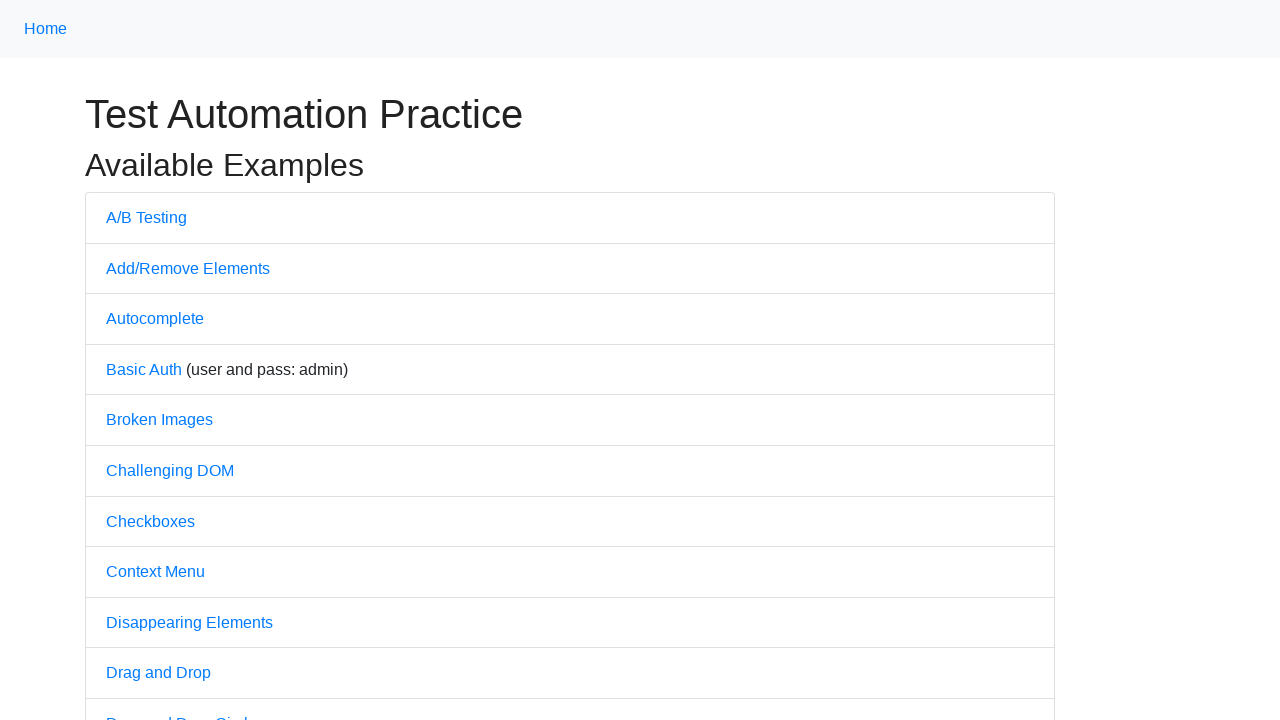

Clicked on Dropdown link at (143, 360) on text='Dropdown'
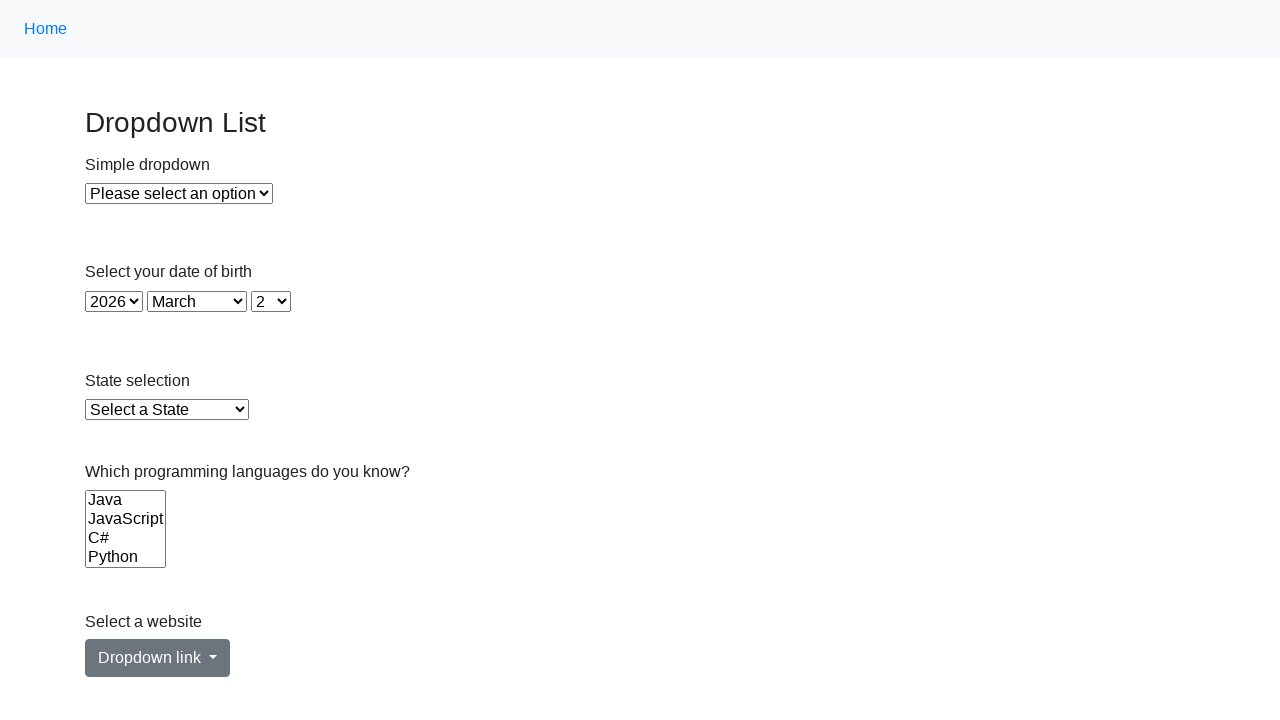

Selected 'Option 1' from the dropdown menu on xpath=//select[@id='dropdown']
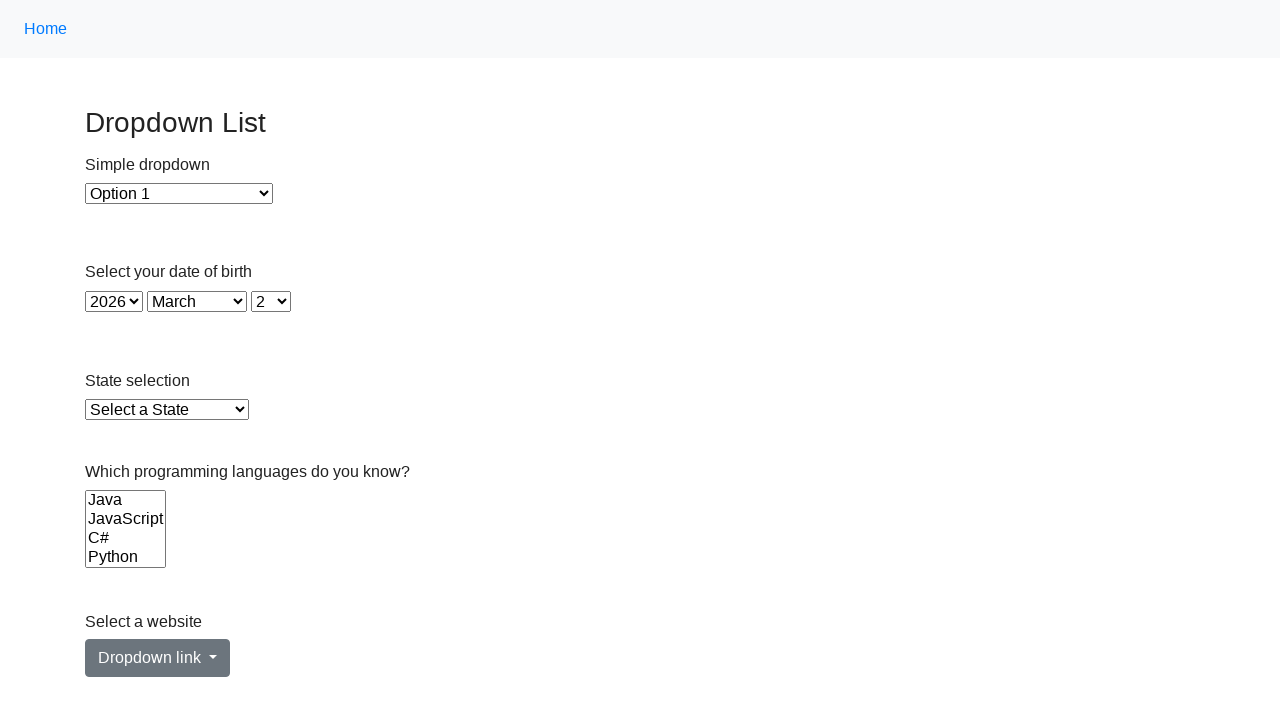

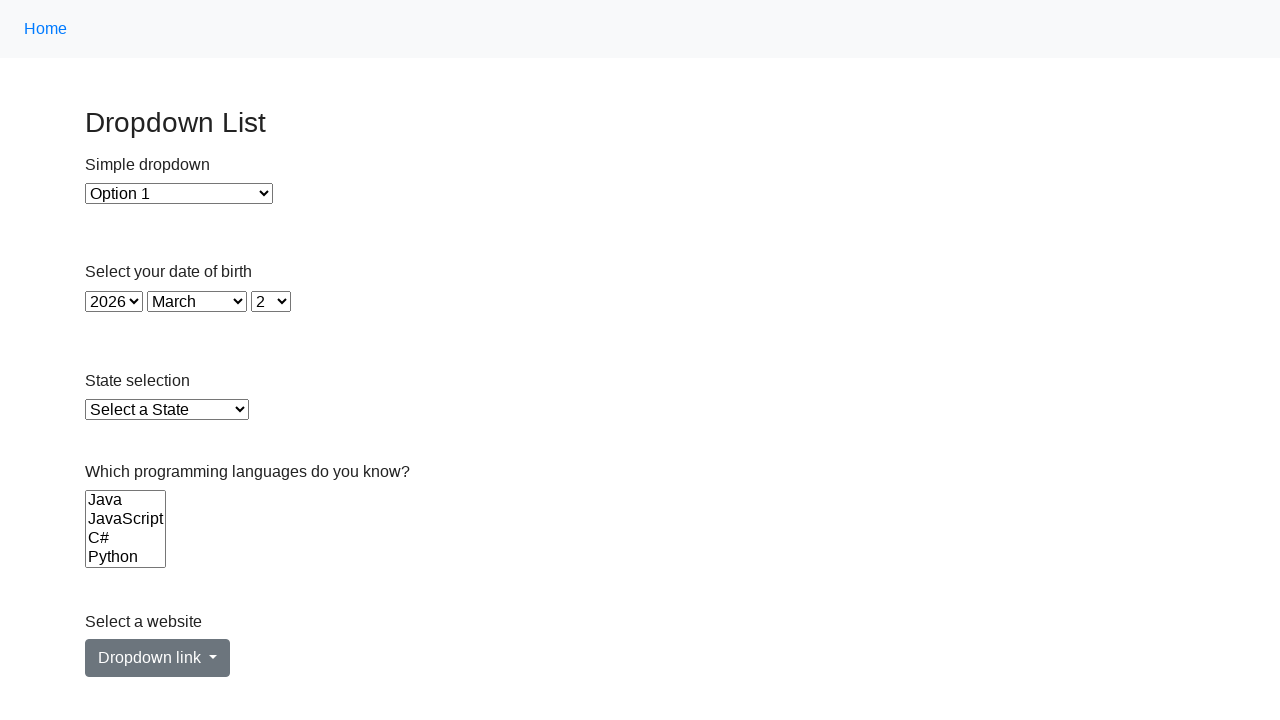